Navigates to the Tech With Tim website homepage and verifies it loads successfully

Starting URL: https://www.techwithtim.net

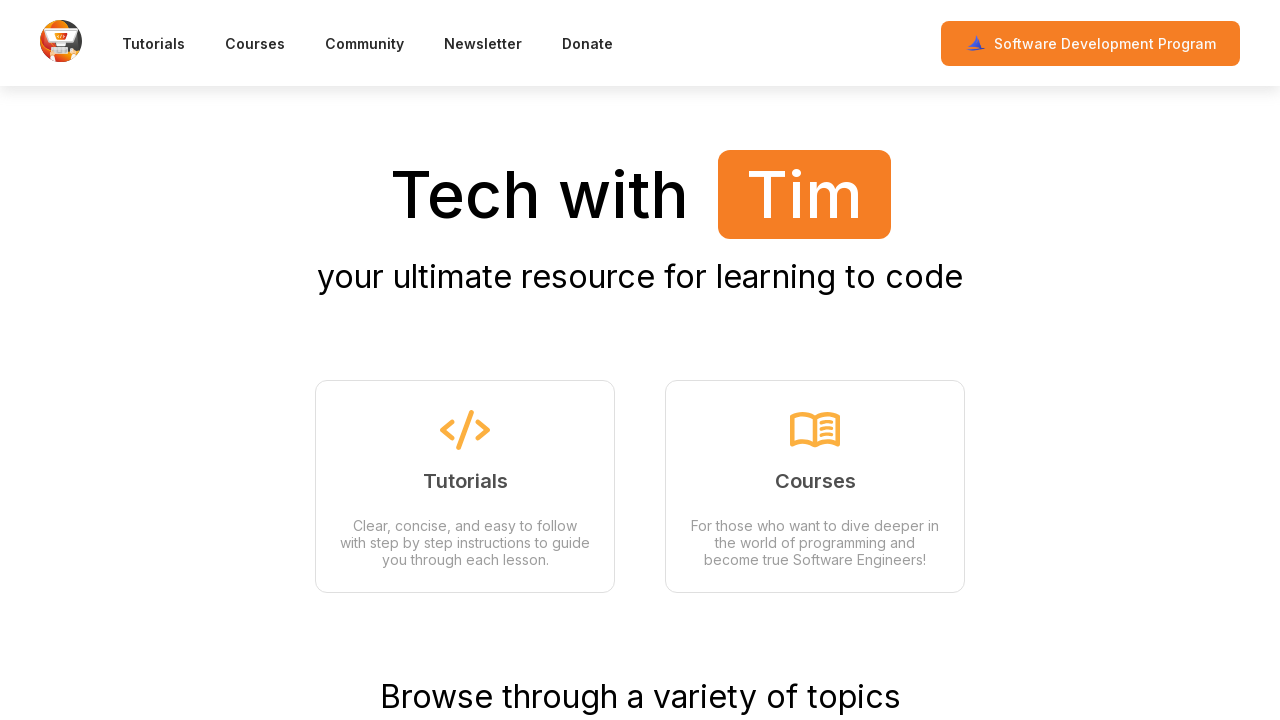

Waited for page DOM to fully load
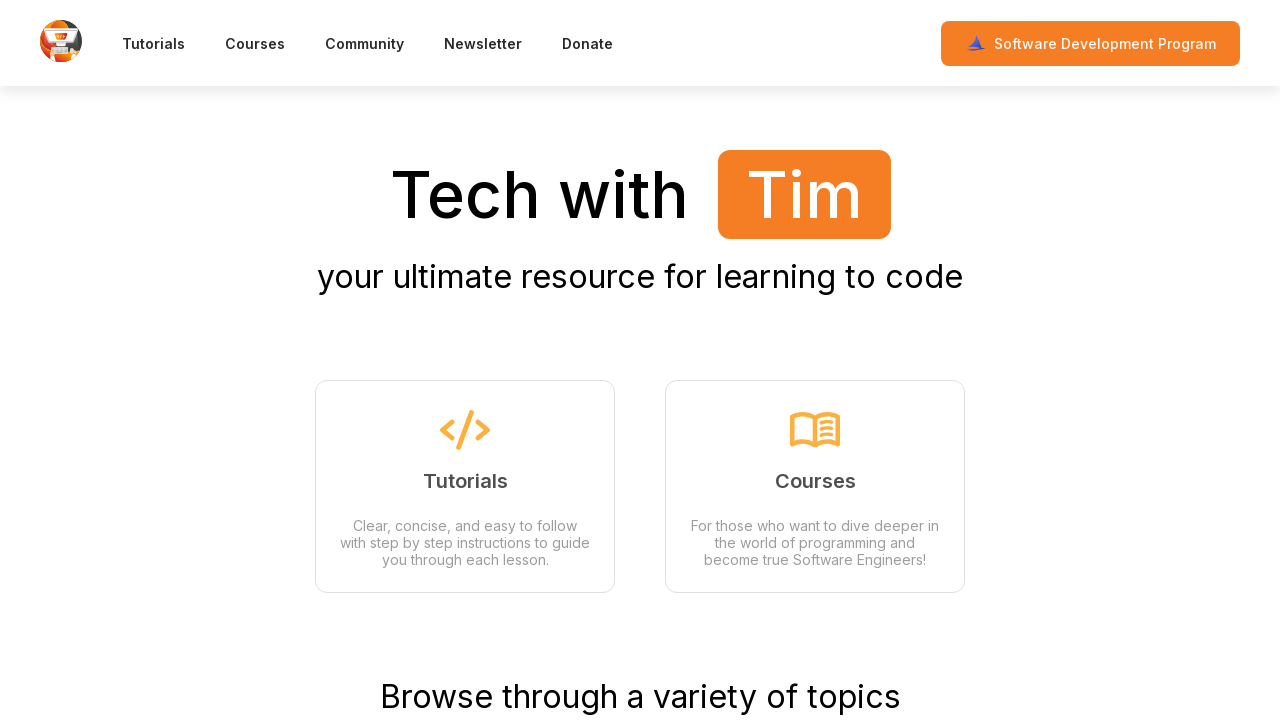

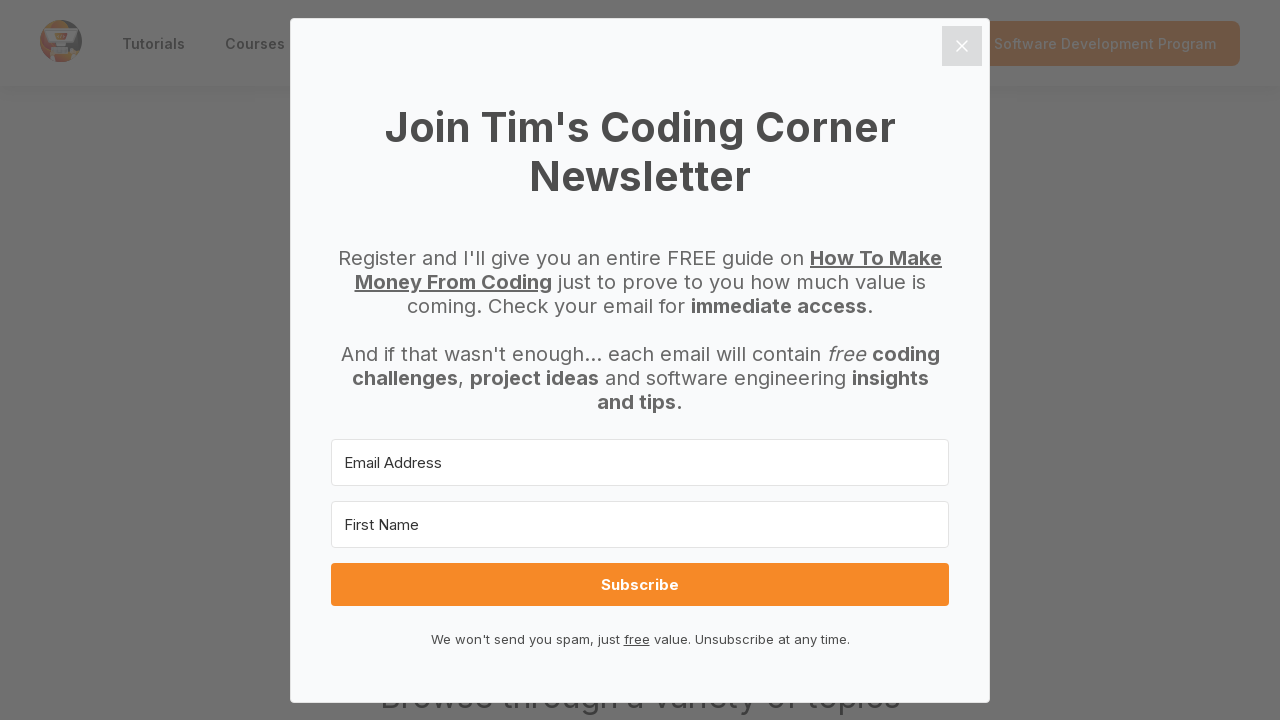